Opens the small modal dialog and verifies the modal title is displayed correctly

Starting URL: https://demoqa.com/modal-dialogs

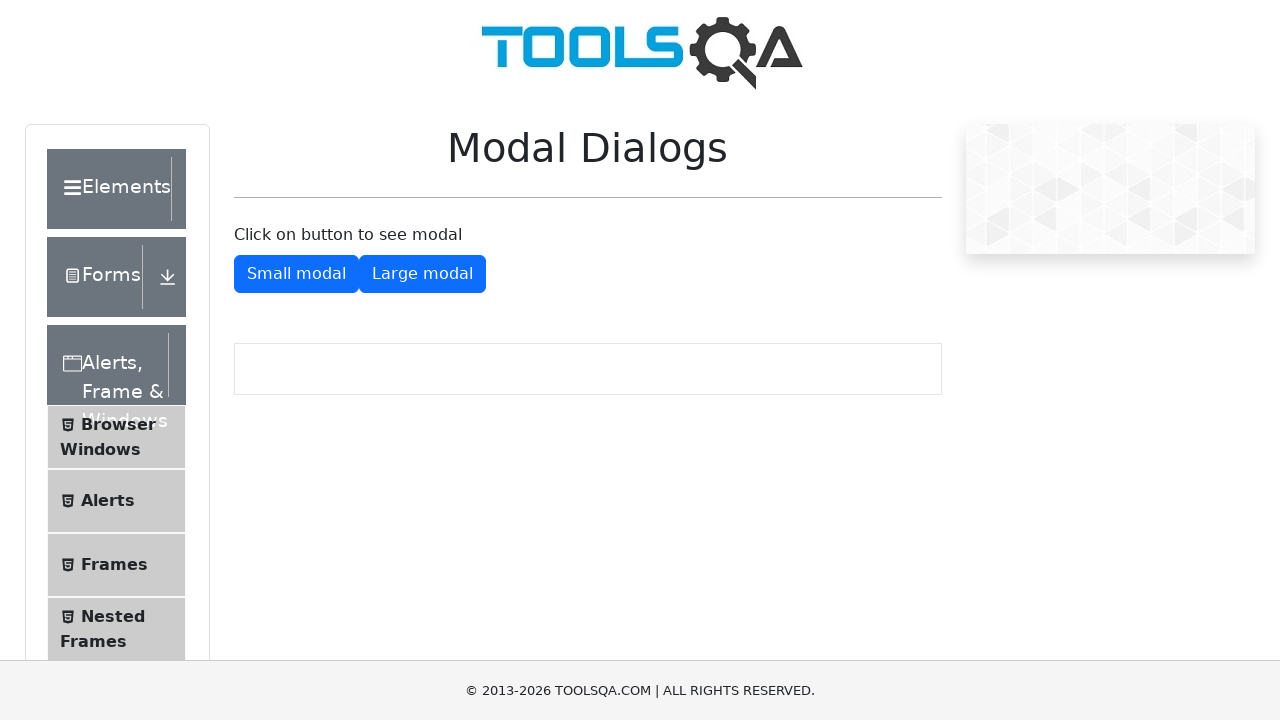

Navigated to modal dialogs page
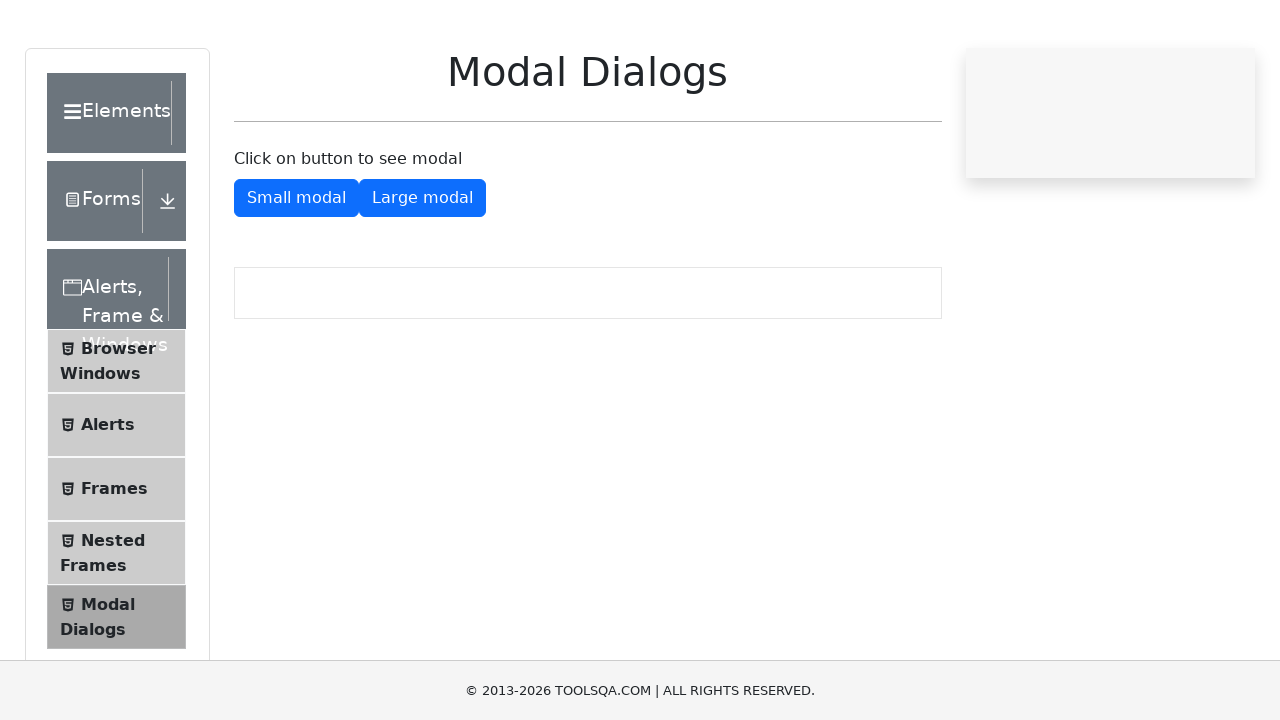

Clicked the small modal button at (296, 274) on #showSmallModal
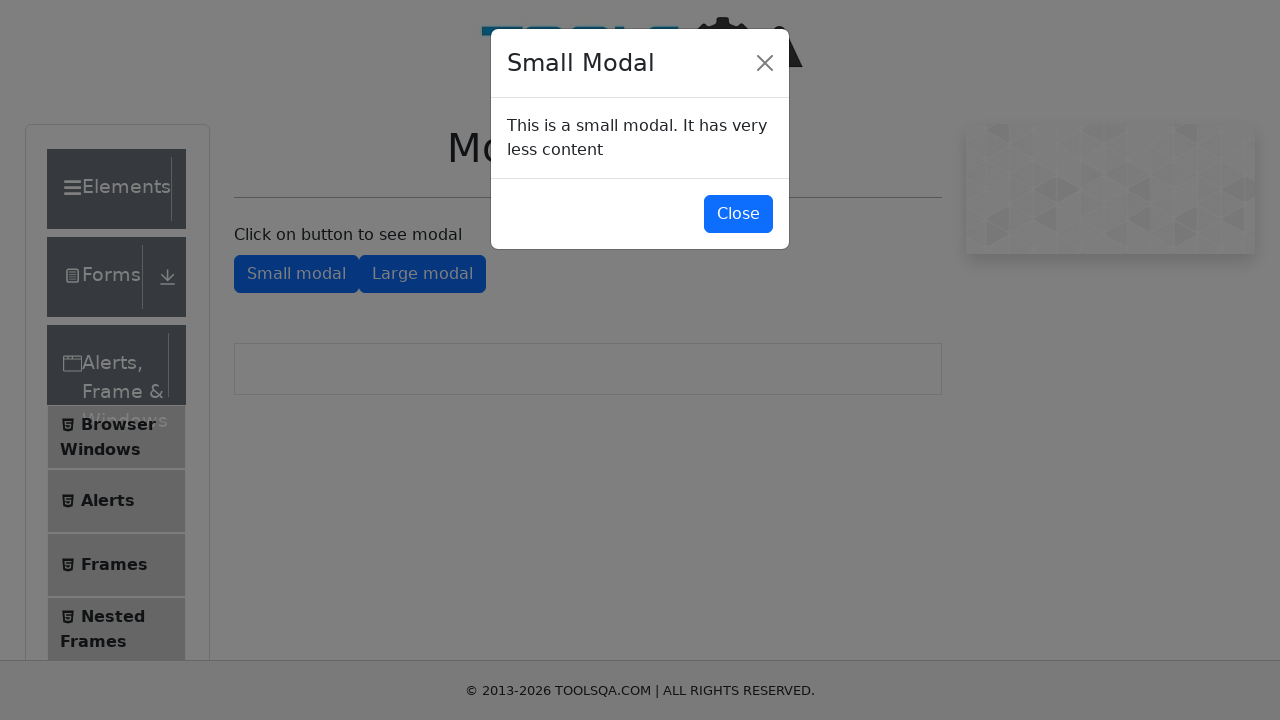

Modal dialog appeared
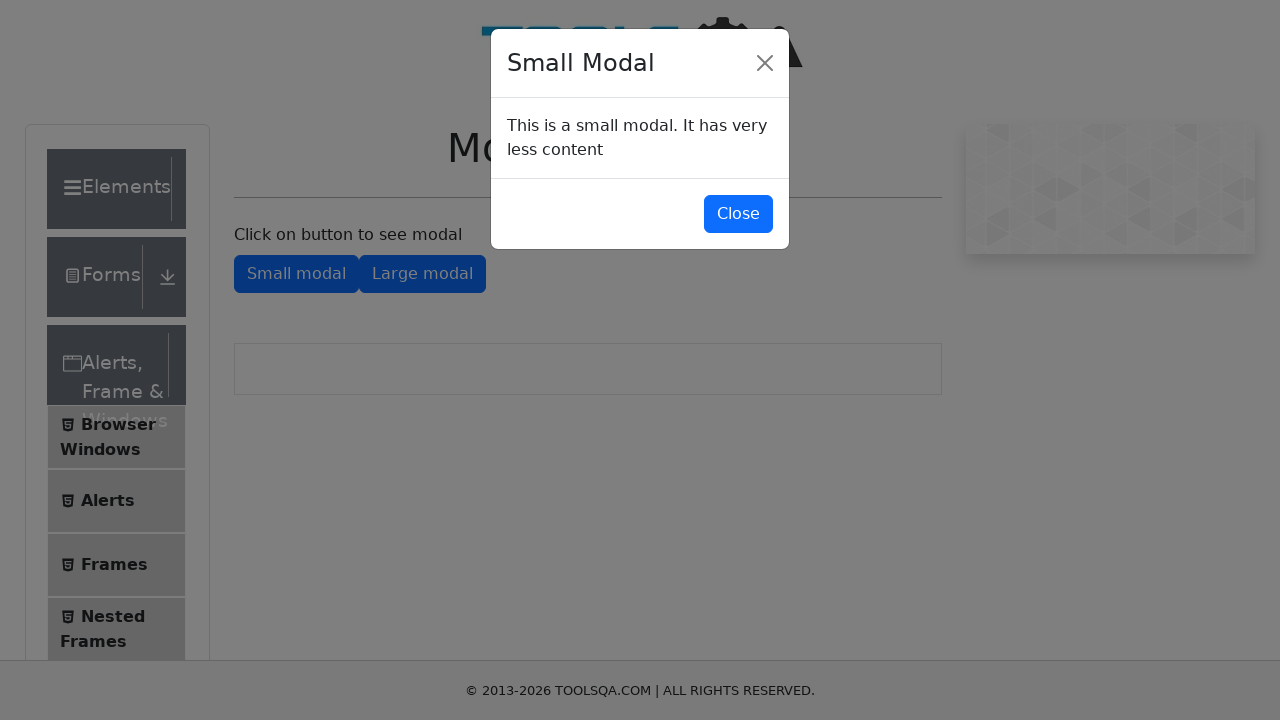

Small modal title element is visible
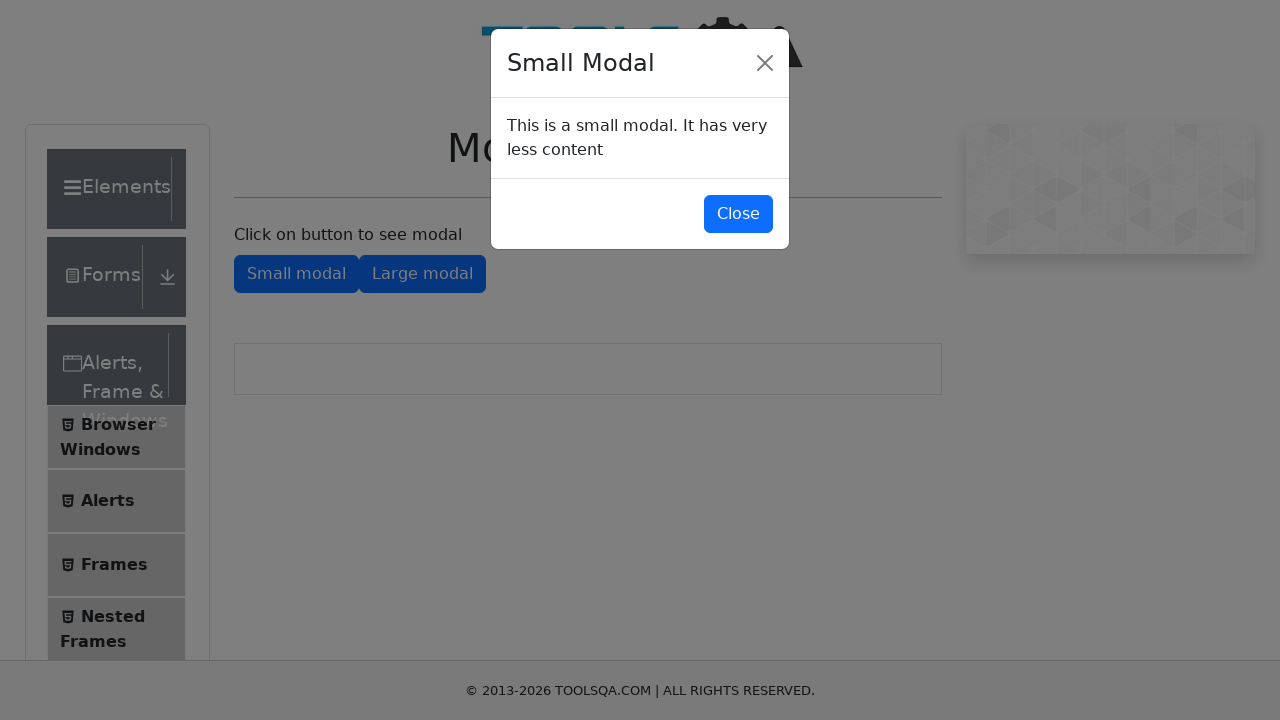

Retrieved modal title text: 'Small Modal'
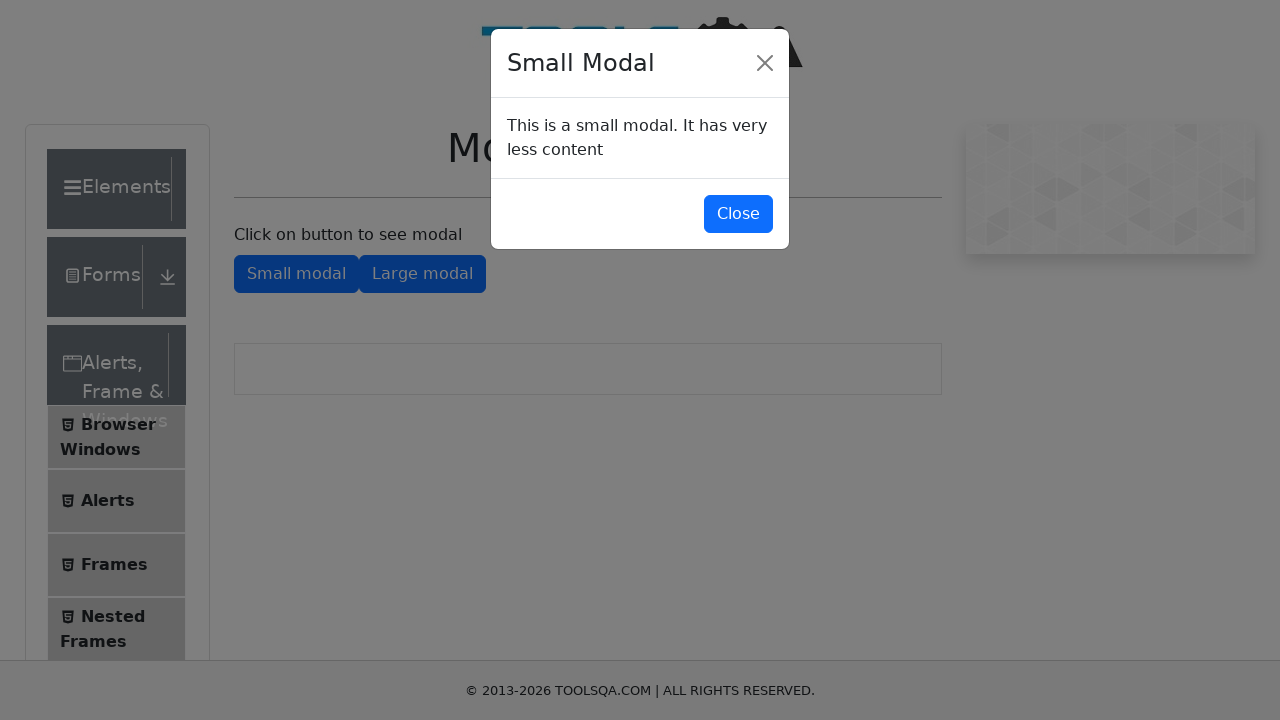

Verified modal title displays 'Small Modal' correctly
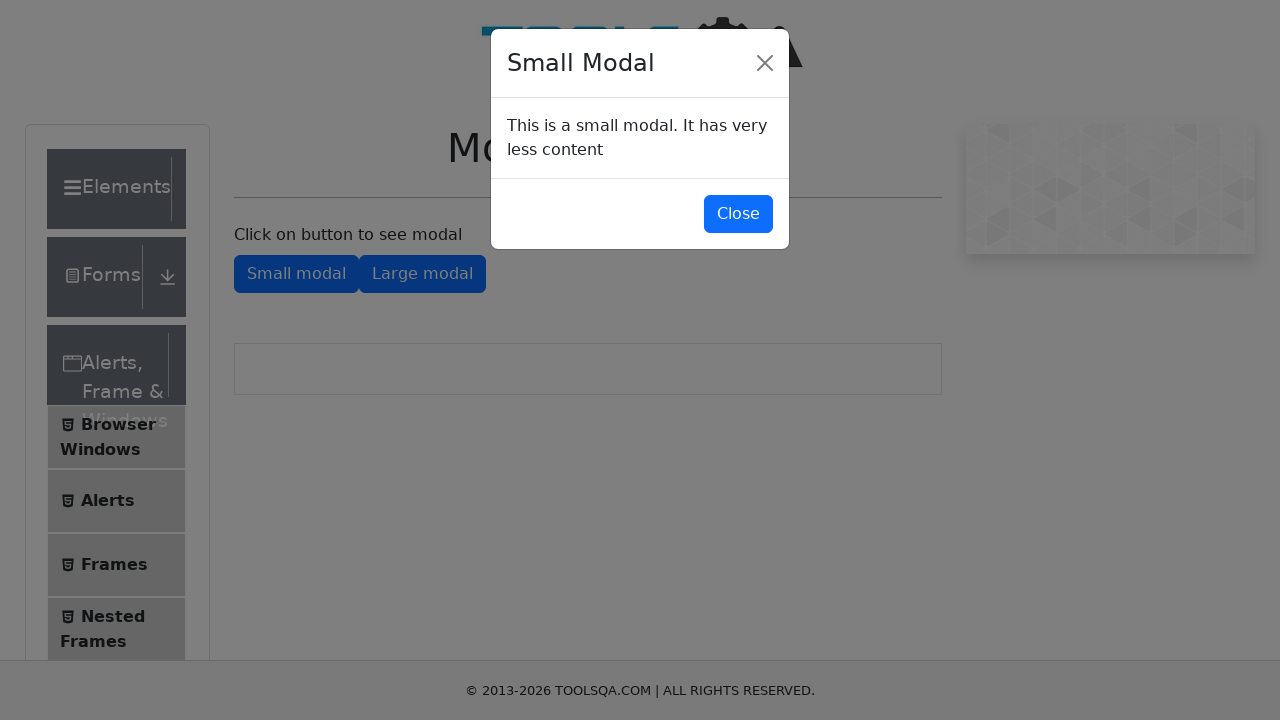

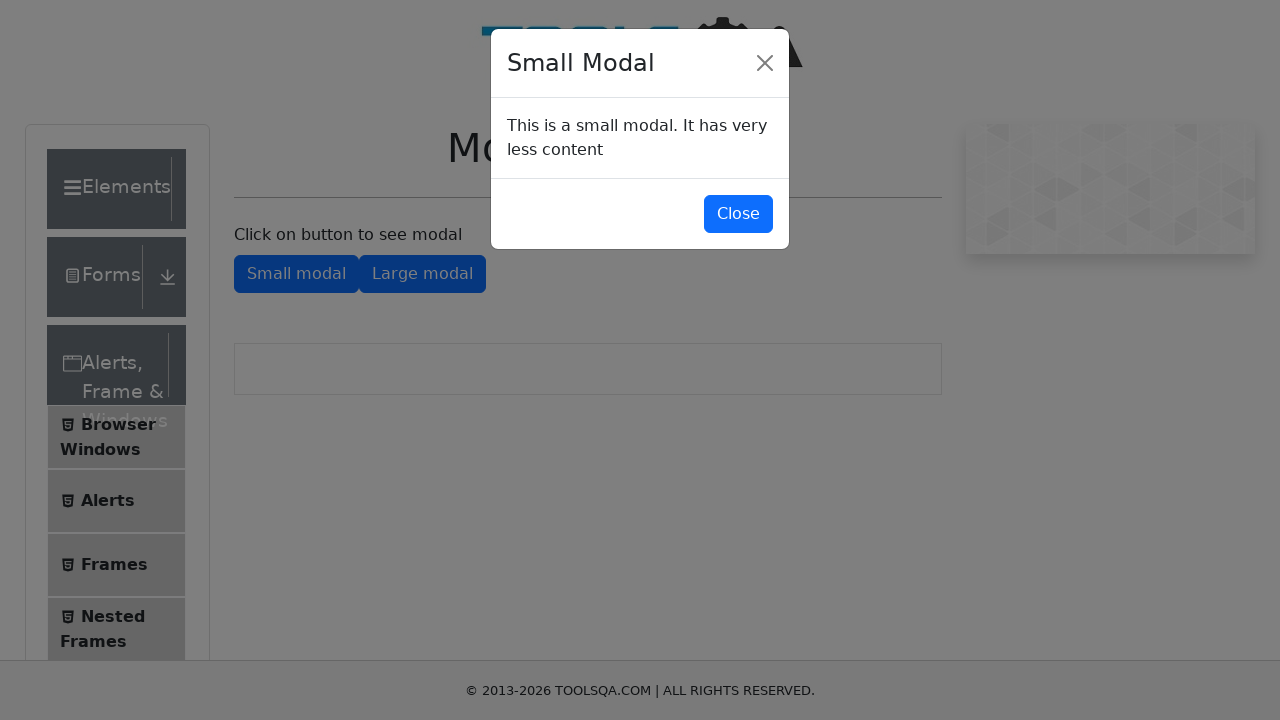